Tests browser navigation functionality by visiting Tesla, navigating back/forward, refreshing, and then navigating to Best Buy

Starting URL: https://www.tesla.com

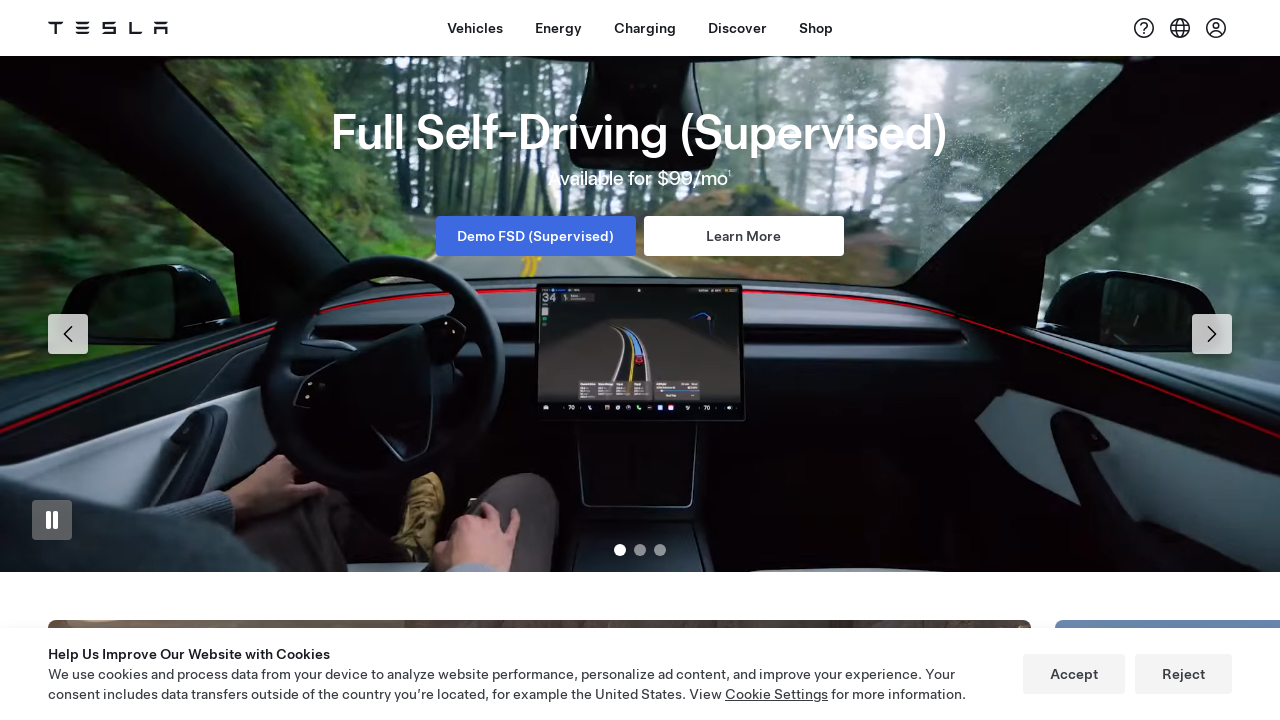

Navigated back from Tesla
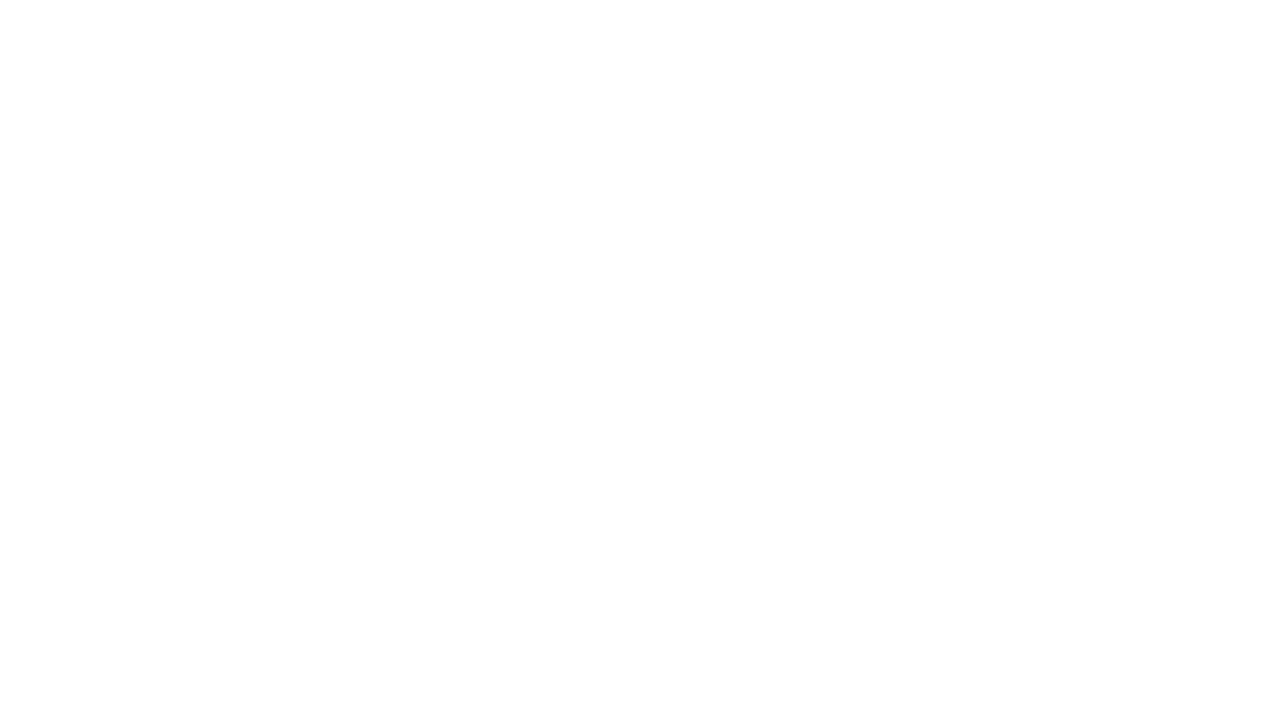

Navigated forward back to Tesla
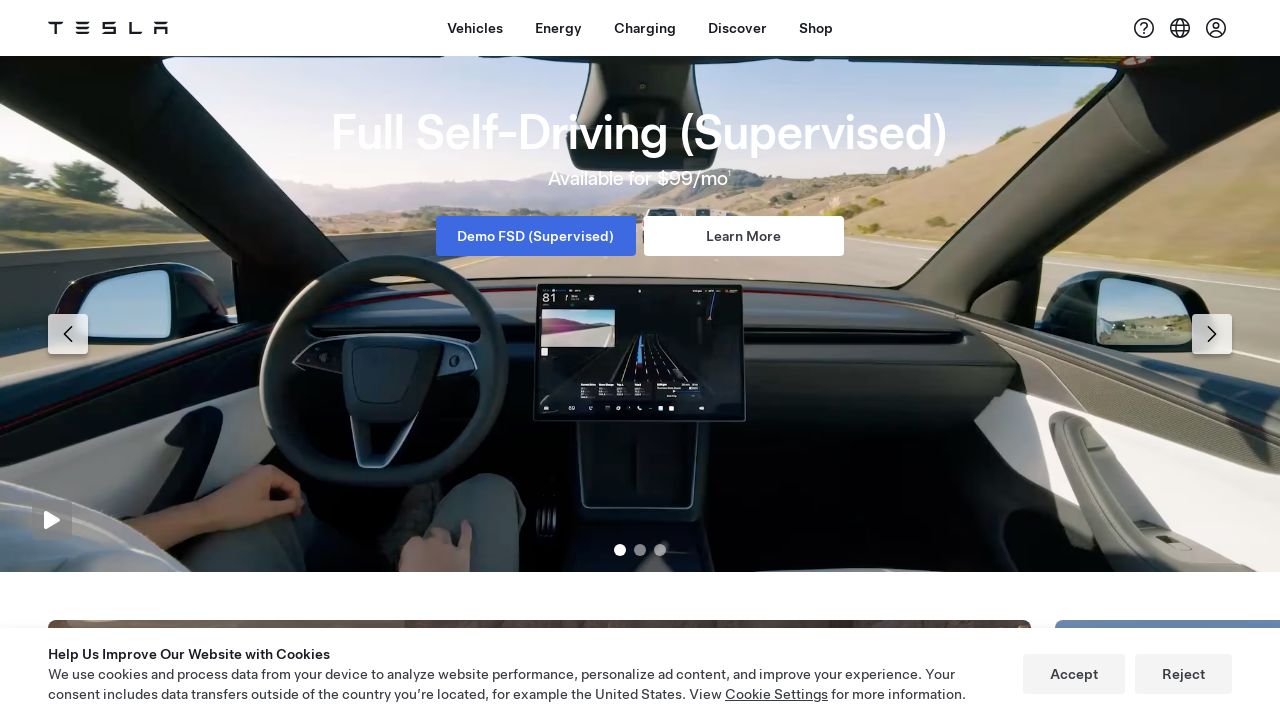

Refreshed the Tesla page
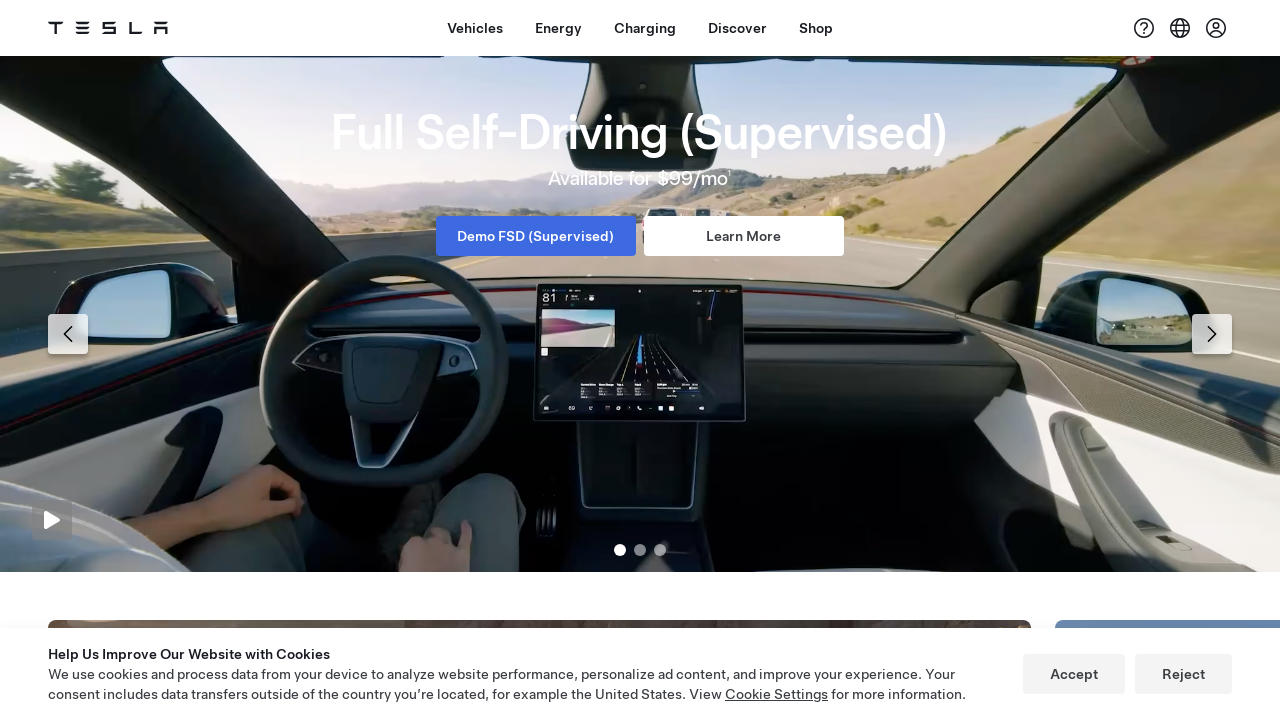

Navigated to Best Buy
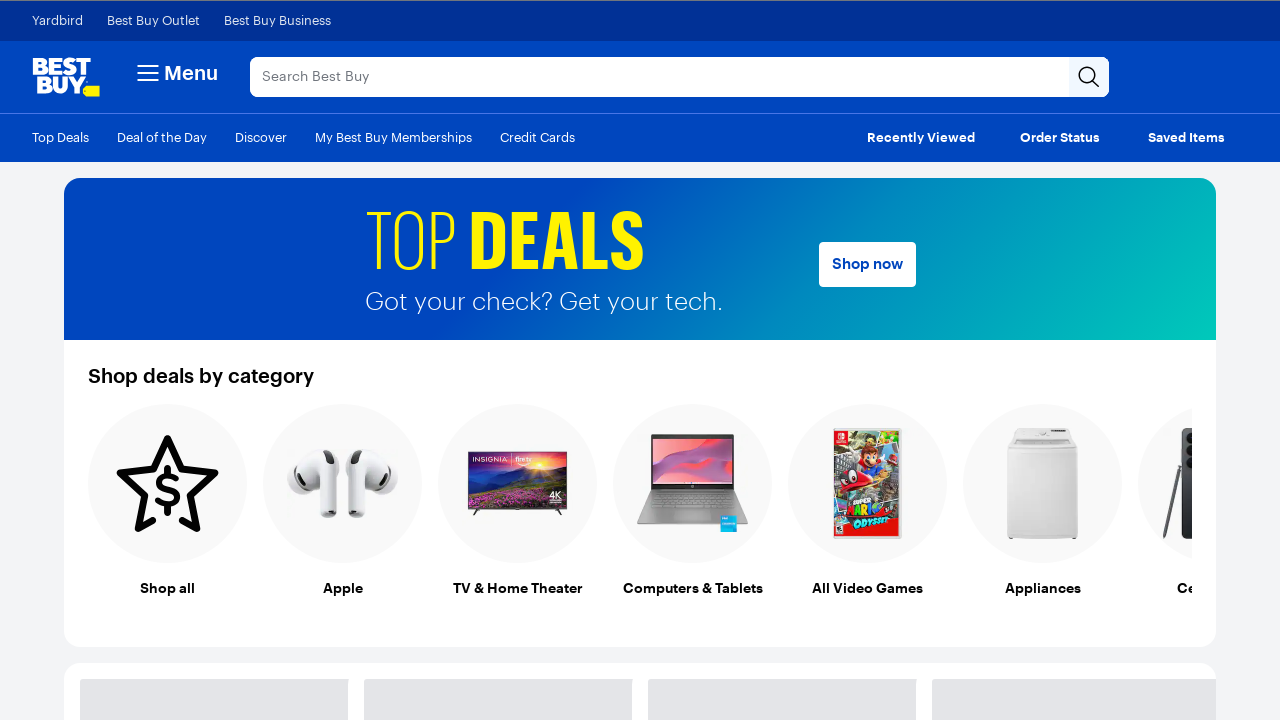

Retrieved page title: Best Buy | Official Online Store | Shop Now & Save
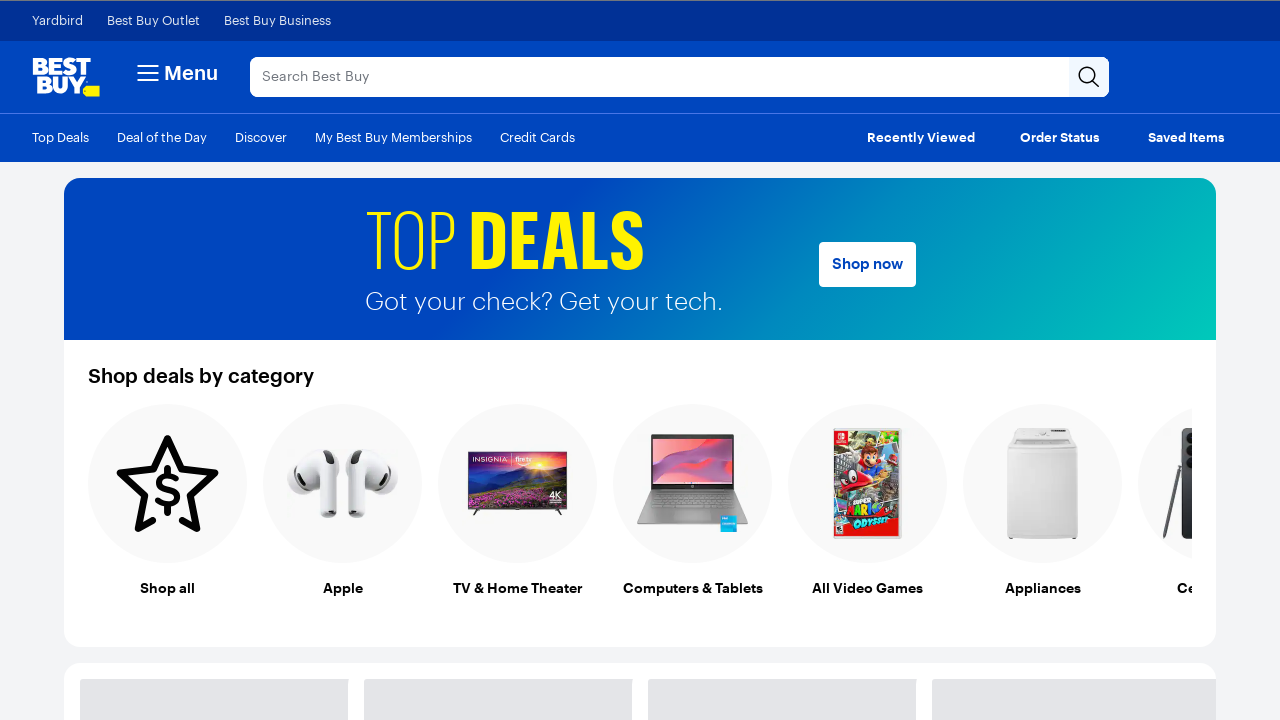

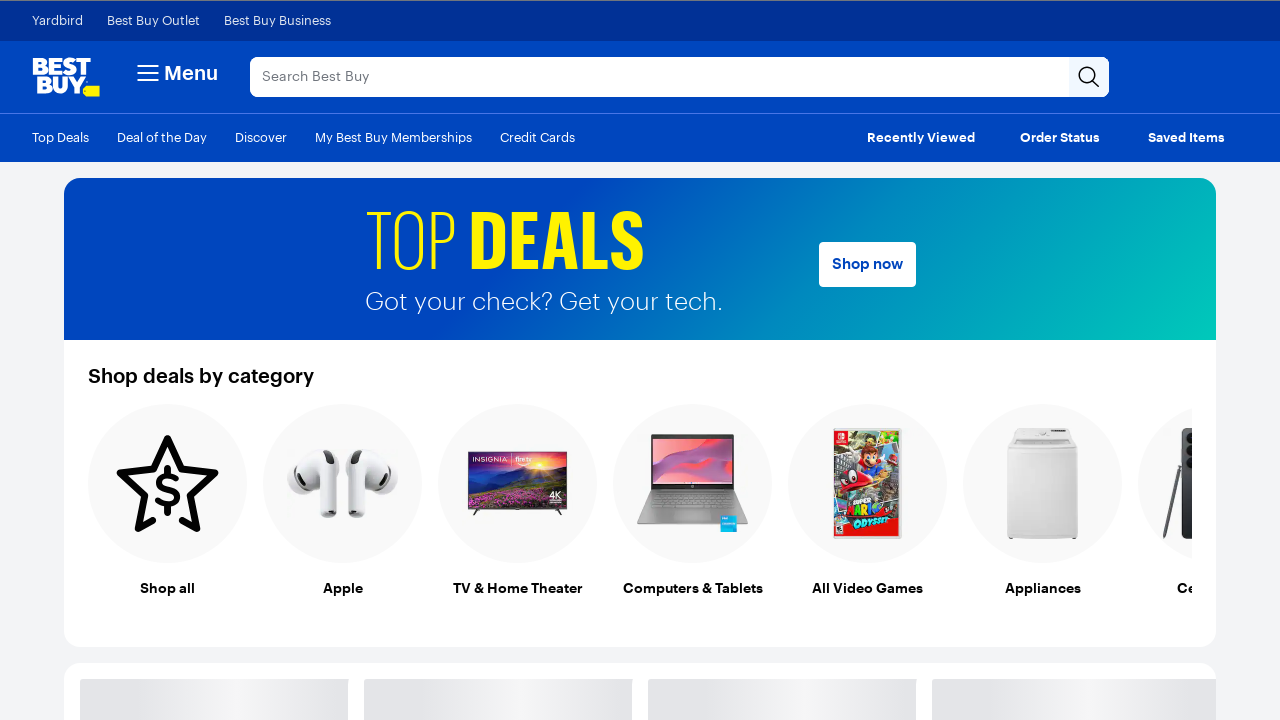